Tests navigation from opinions page back to the main page

Starting URL: http://www.skuptelefonow.pl/

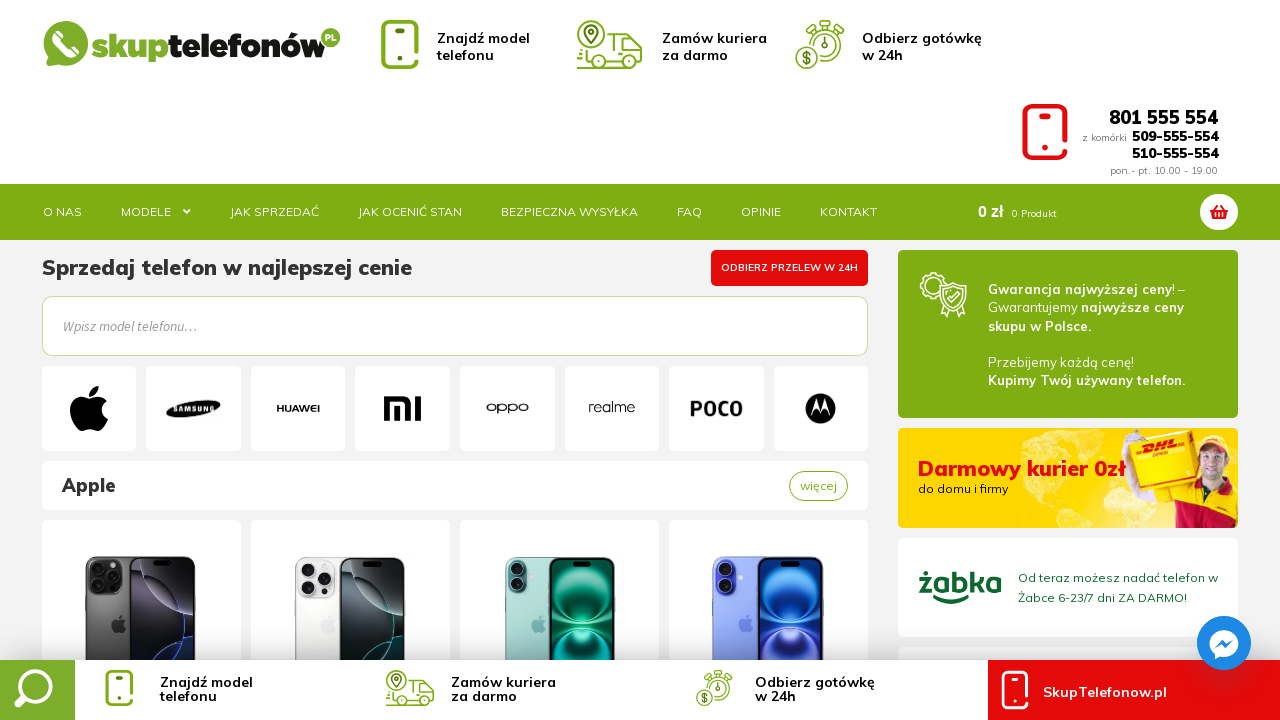

Clicked 'Opinie' button to navigate to opinions page at (761, 211) on text=Opinie
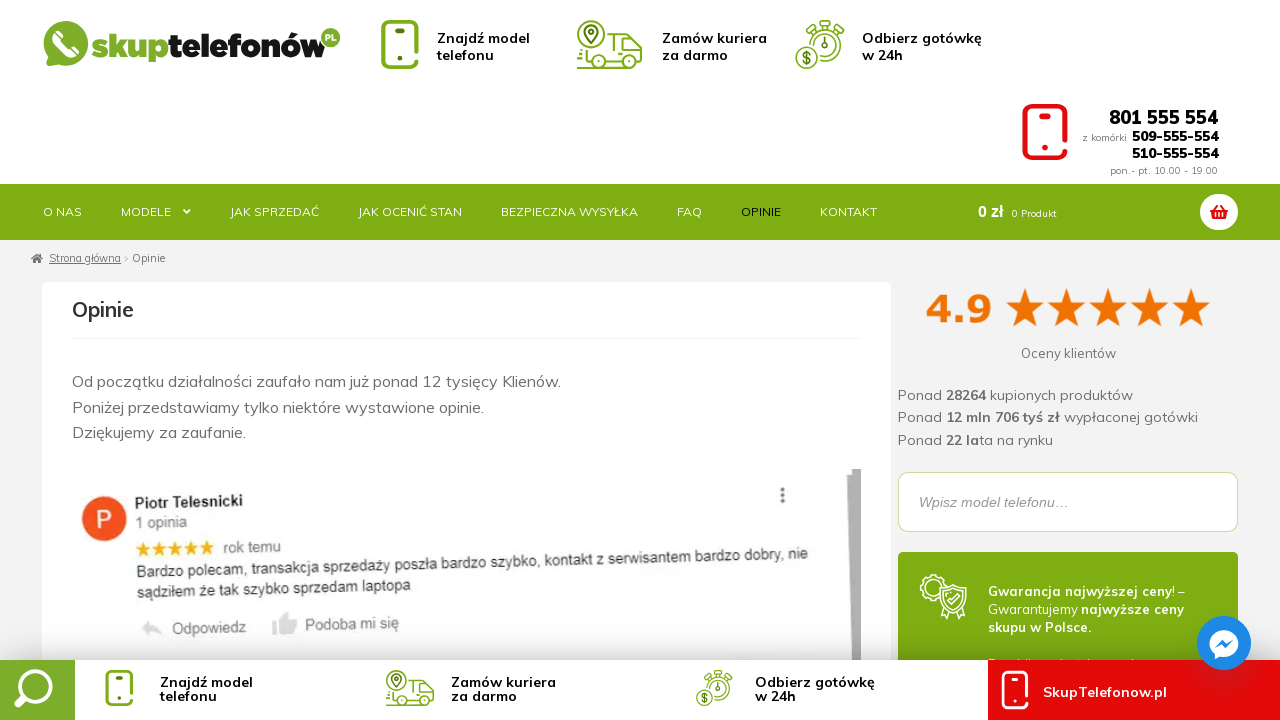

Clicked 'Strona główna' link to return to main page at (37, 259) on a:has-text('Strona główna')
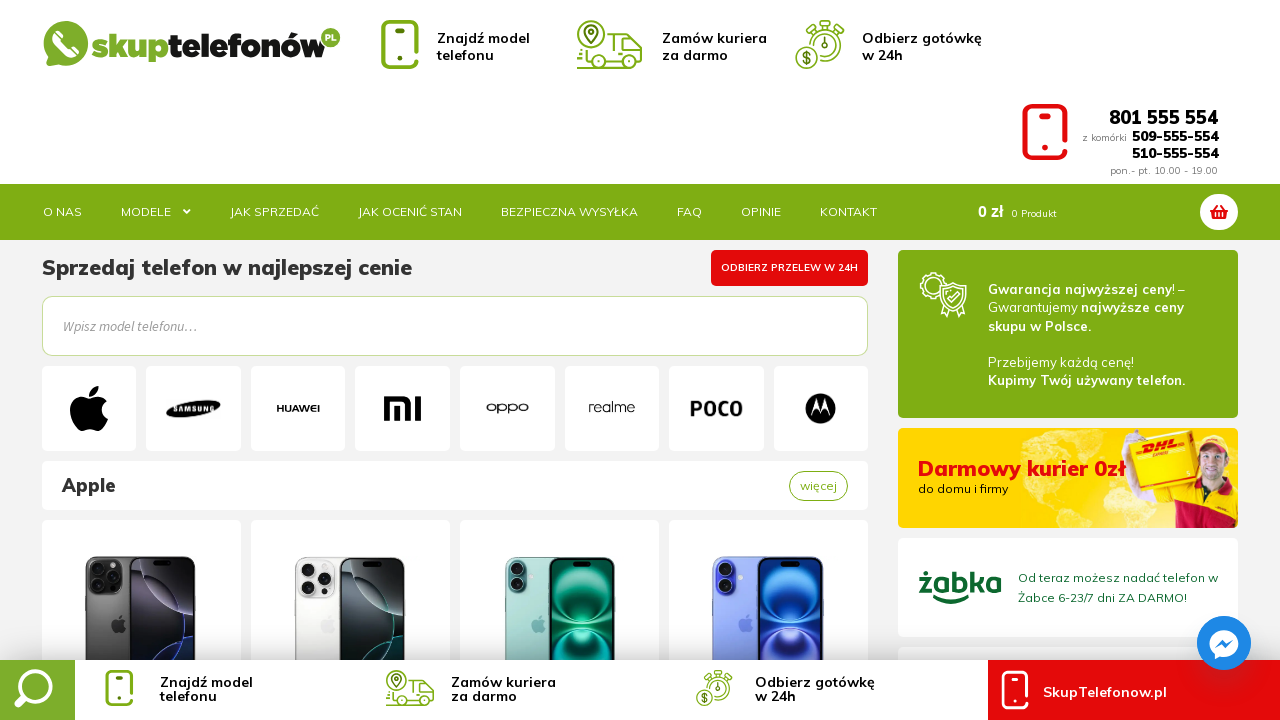

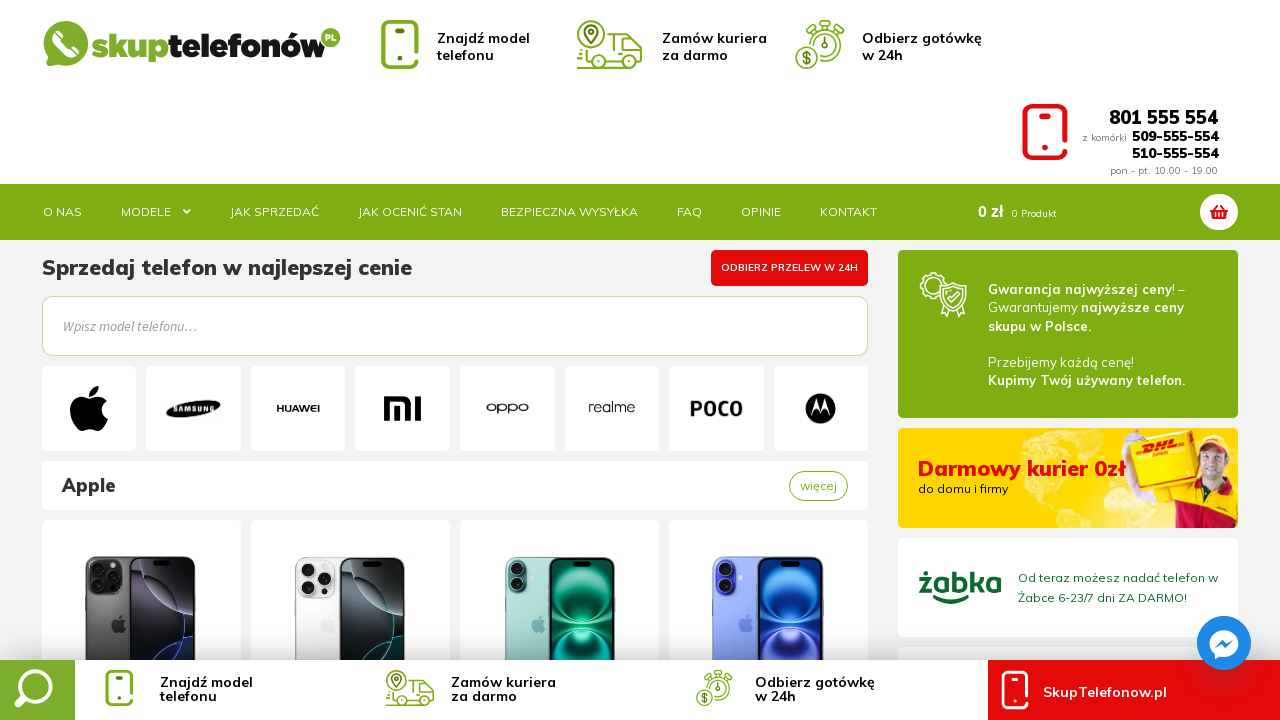